Tests form filling by clicking a dynamically-calculated link text, then filling in a personal information form with first name, last name, city, and country fields, and submitting it.

Starting URL: http://suninjuly.github.io/find_link_text

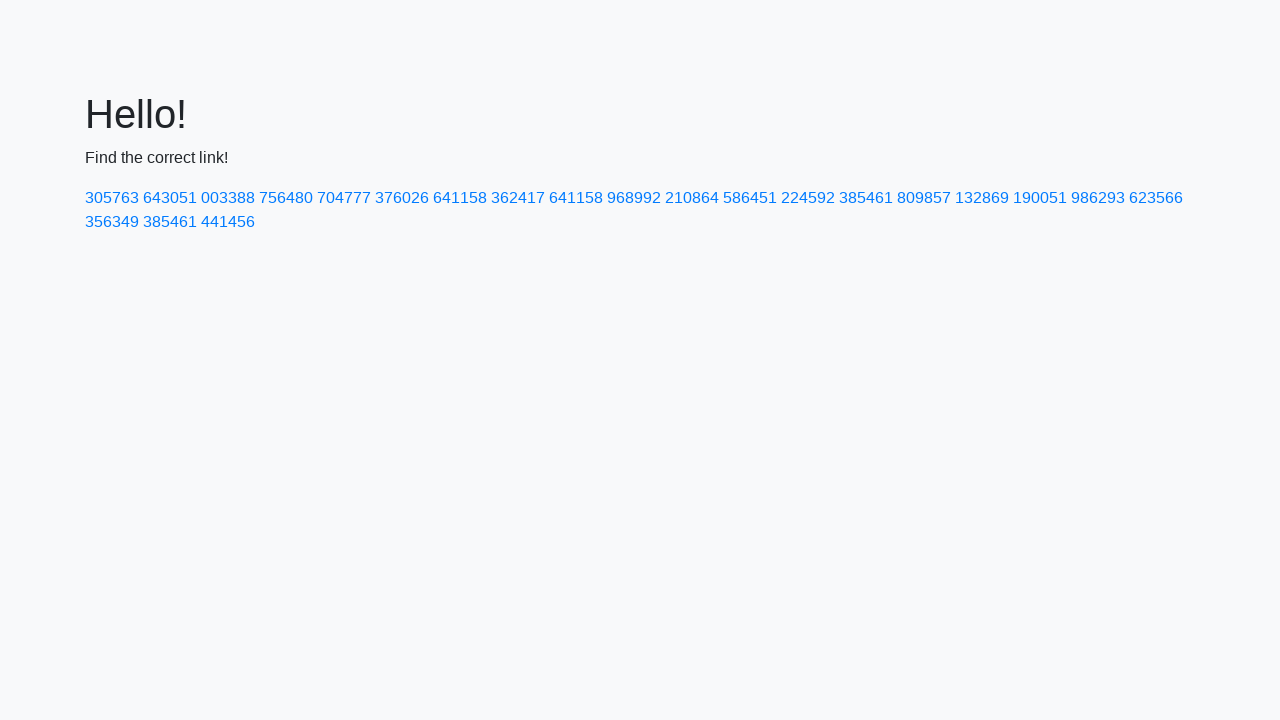

Clicked dynamically-calculated link with text '224592' at (808, 198) on text=224592
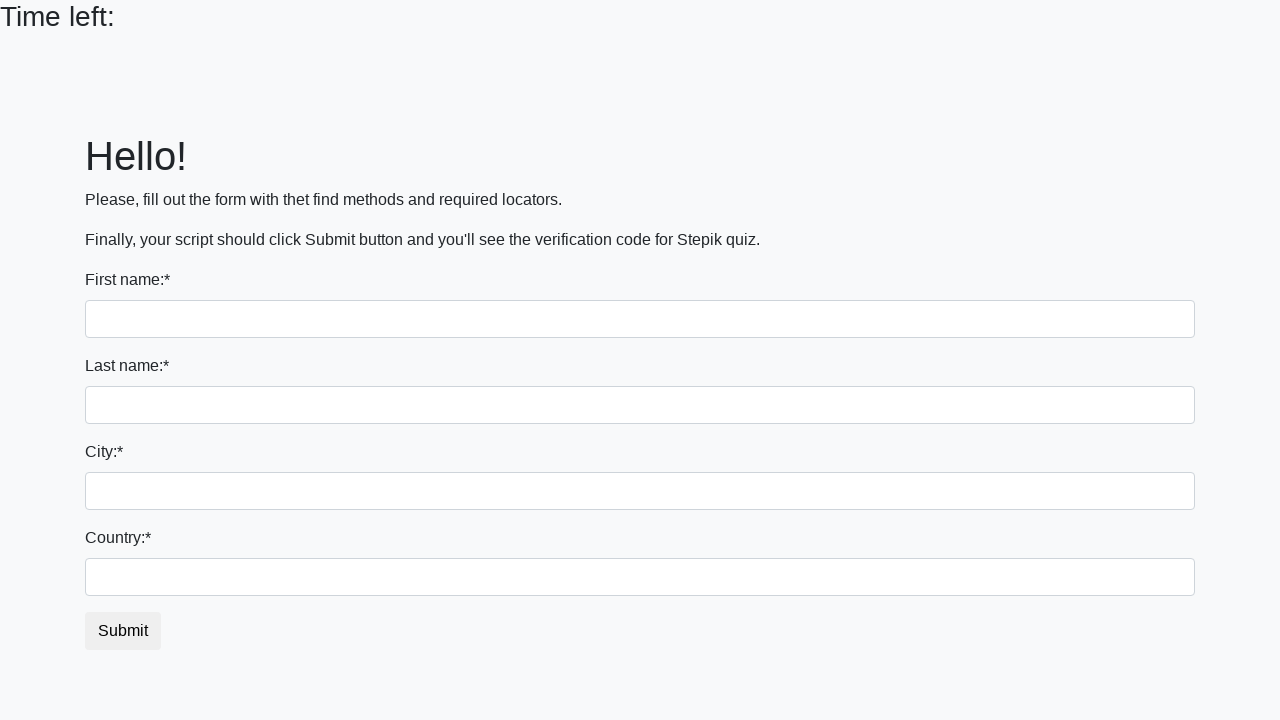

Filled in first name field with 'Ivan' on input >> nth=0
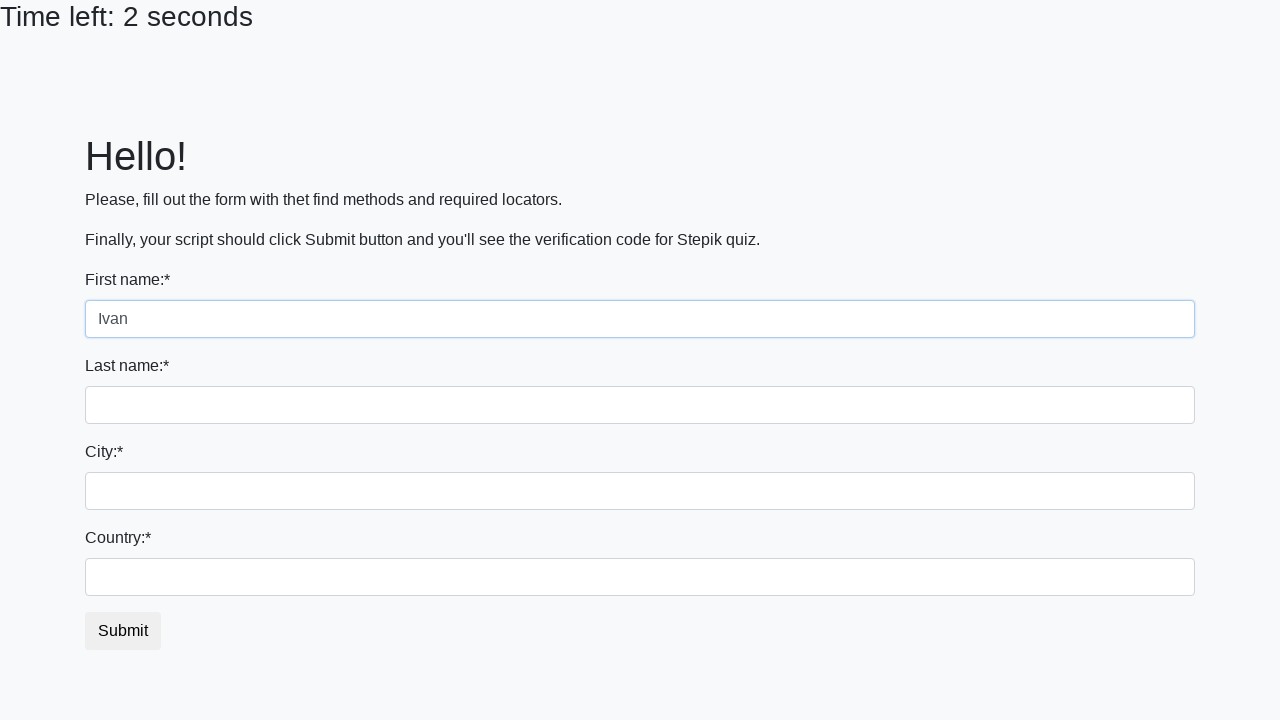

Filled in last name field with 'Petrov' on input[name='last_name']
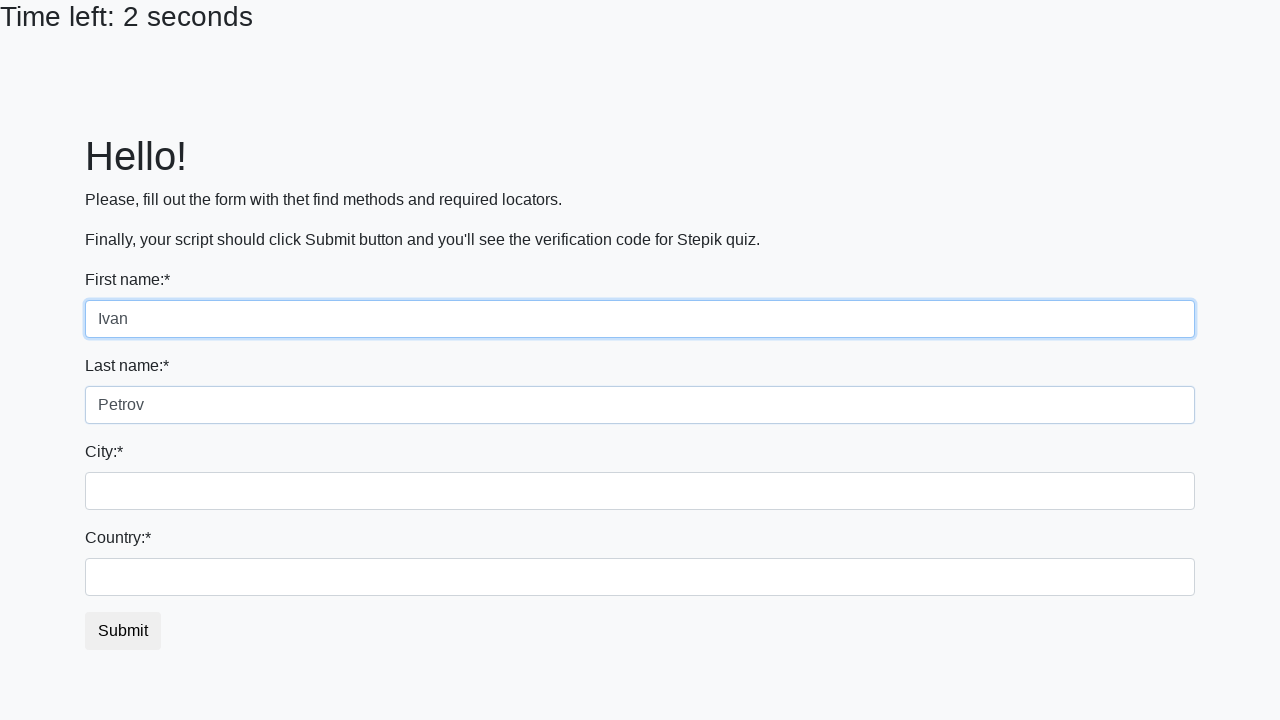

Filled in city field with 'Smolensk' on .city
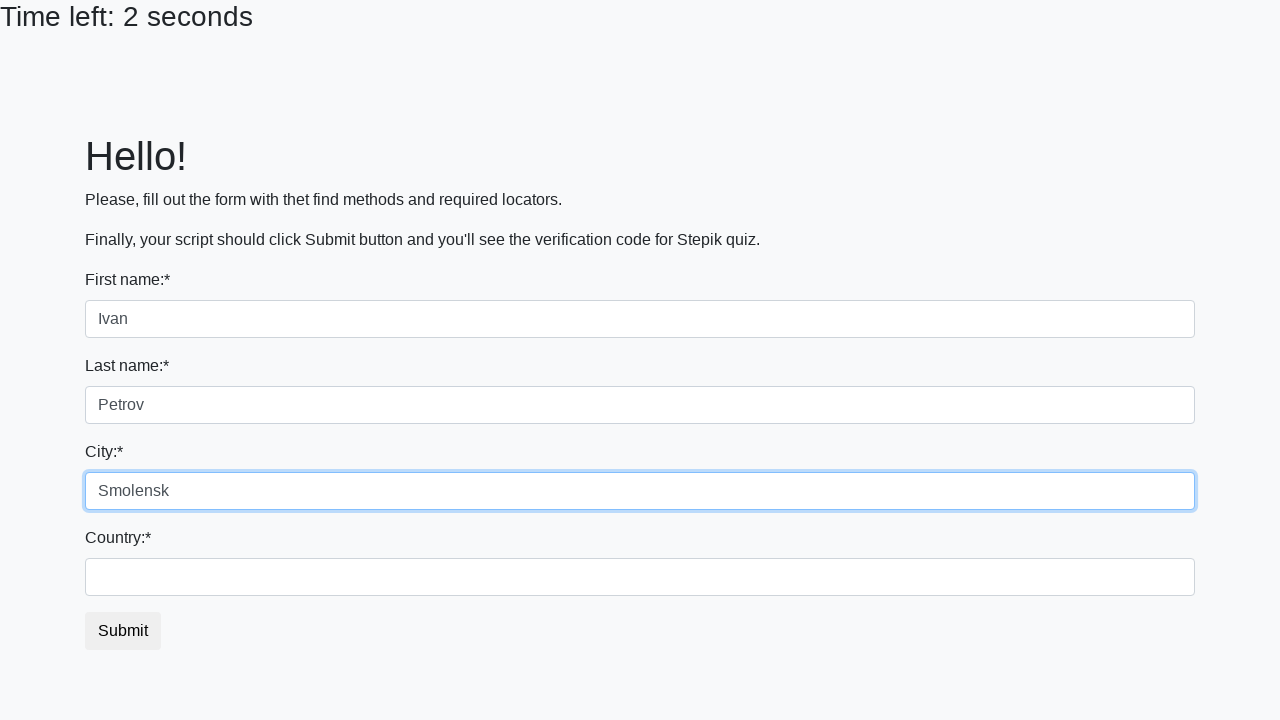

Filled in country field with 'Russia' on #country
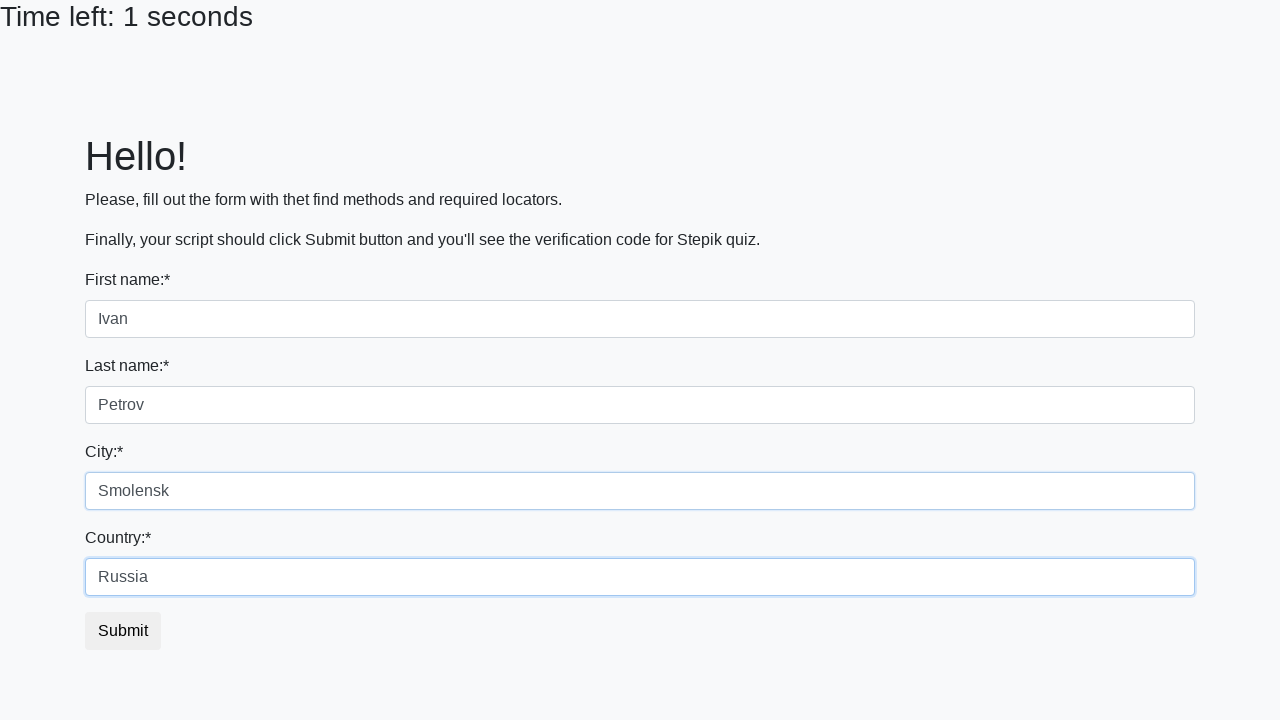

Clicked submit button to submit the form at (123, 631) on button.btn
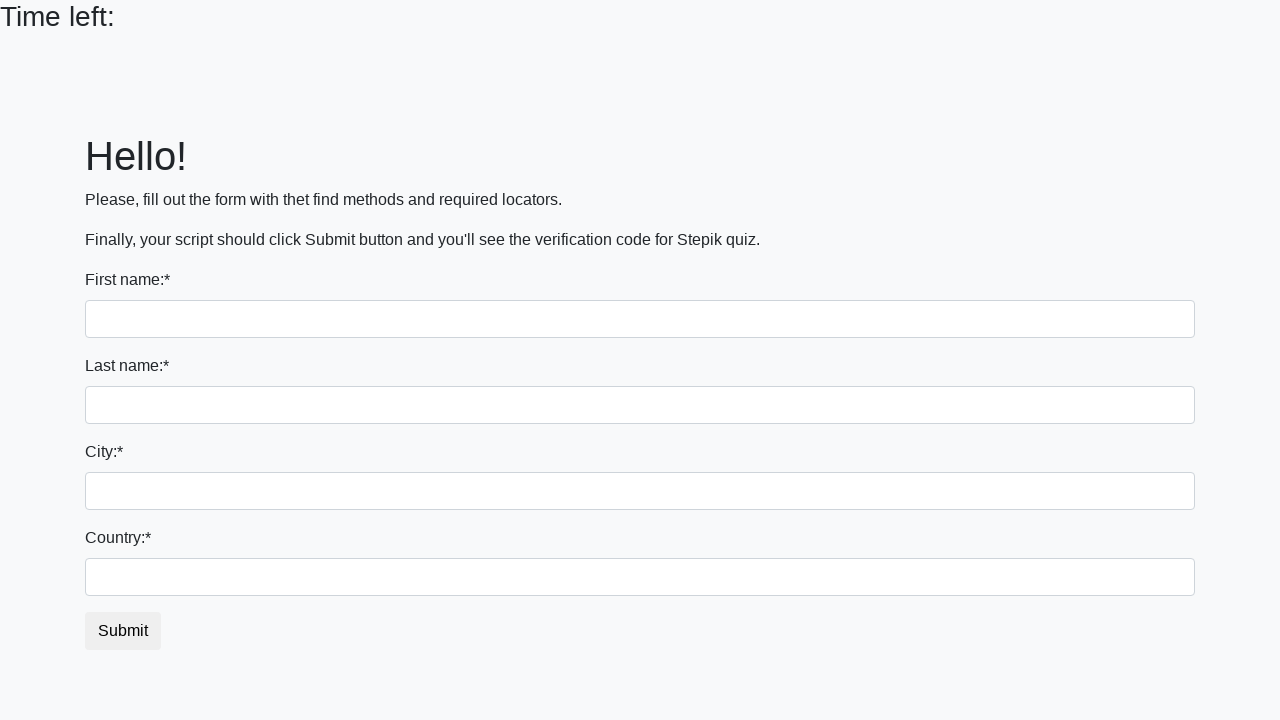

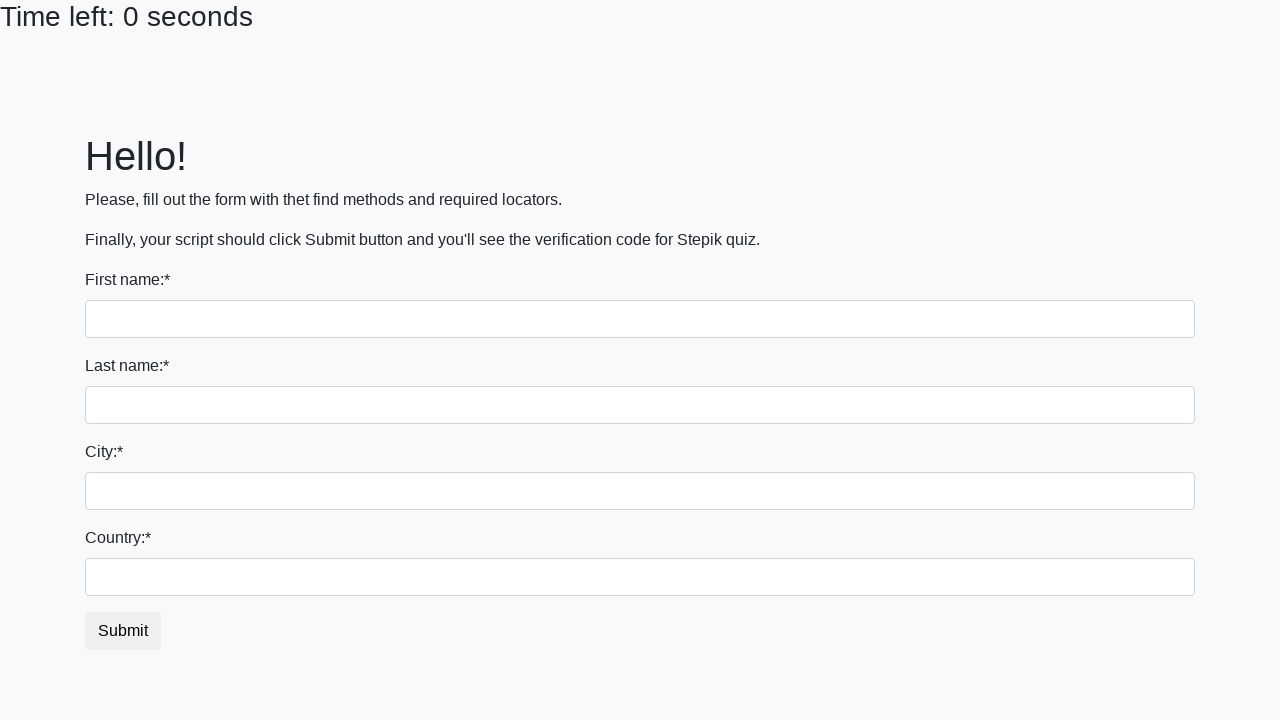